Tests checkbox selection, dropdown selection, and alert handling by iterating through checkboxes and using their values to interact with other form elements

Starting URL: https://rahulshettyacademy.com/AutomationPractice/

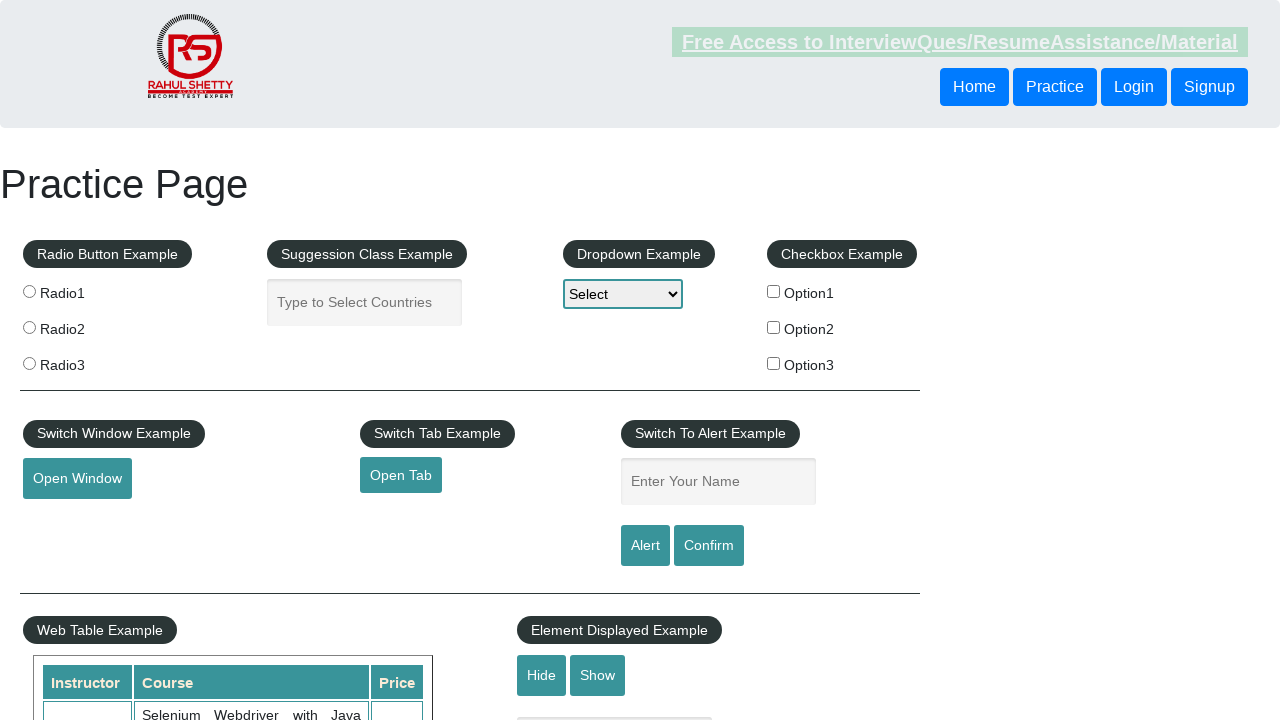

Located all checkboxes in the checkbox example section
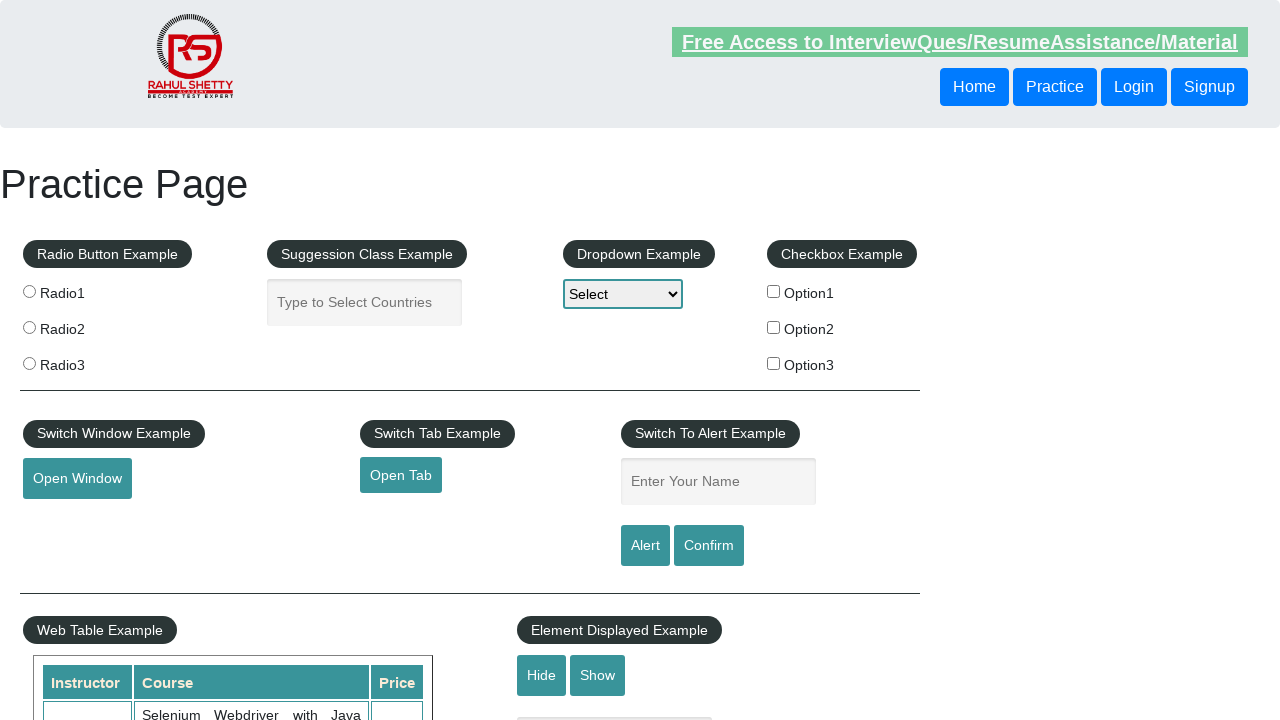

Clicked a checkbox at (774, 291) on #checkbox-example fieldset label input >> nth=0
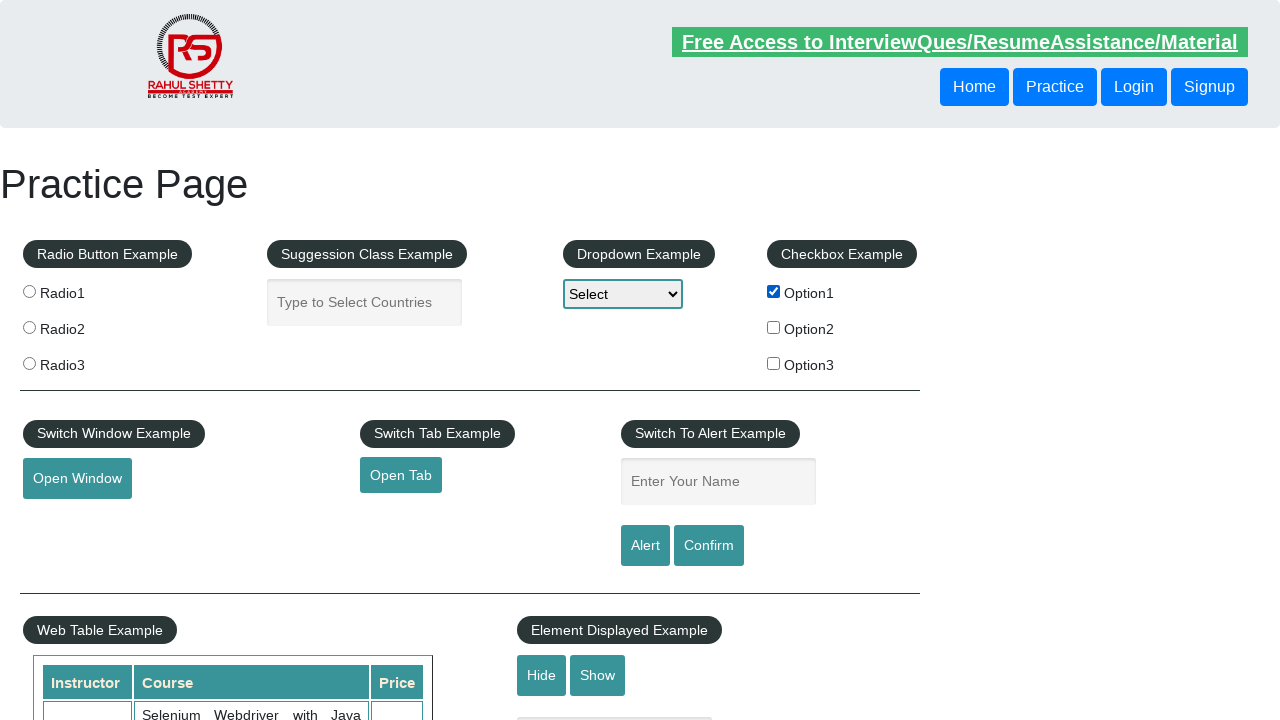

Retrieved checkbox value: option1
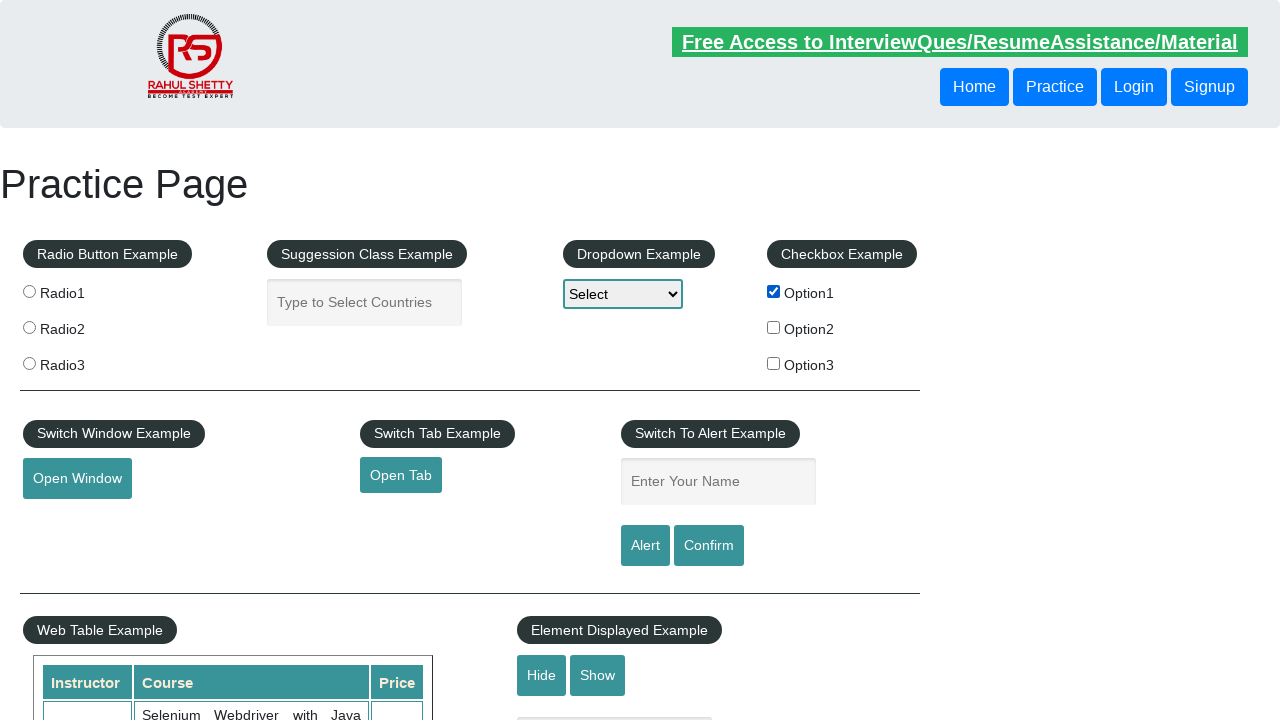

Selected dropdown option with value: option1 on #dropdown-class-example
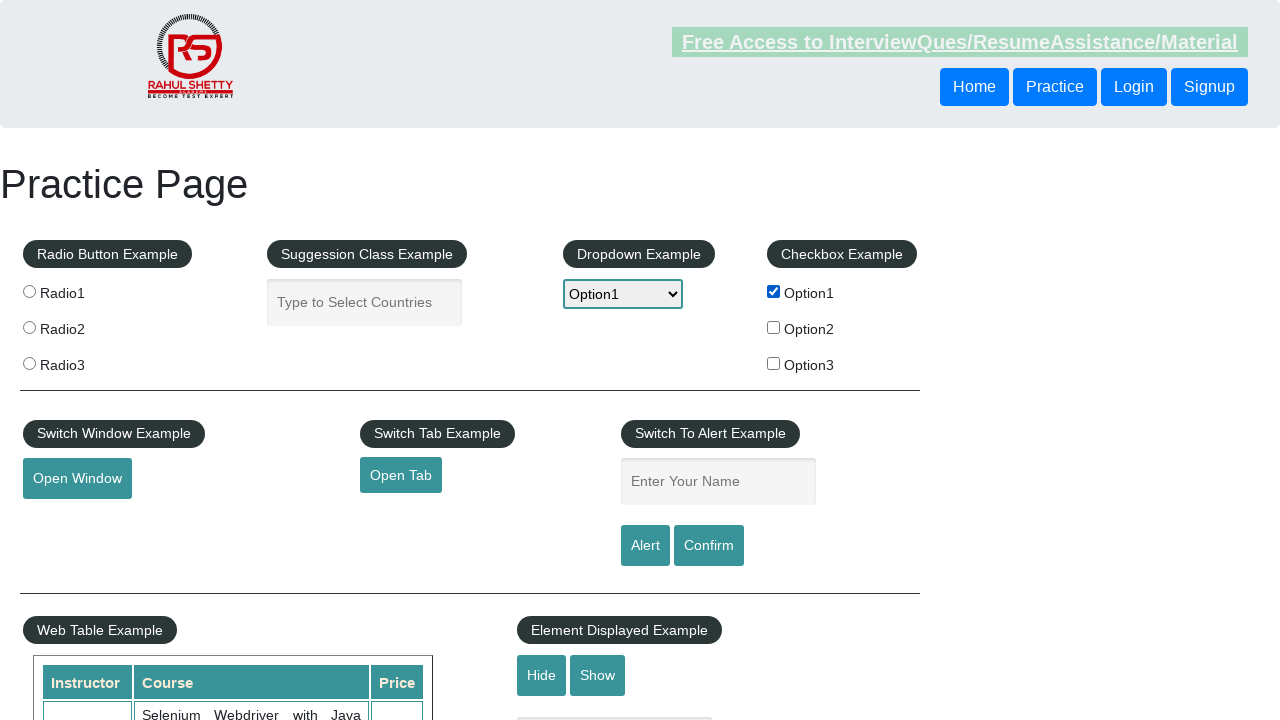

Filled alert input field with value: option1 on #name
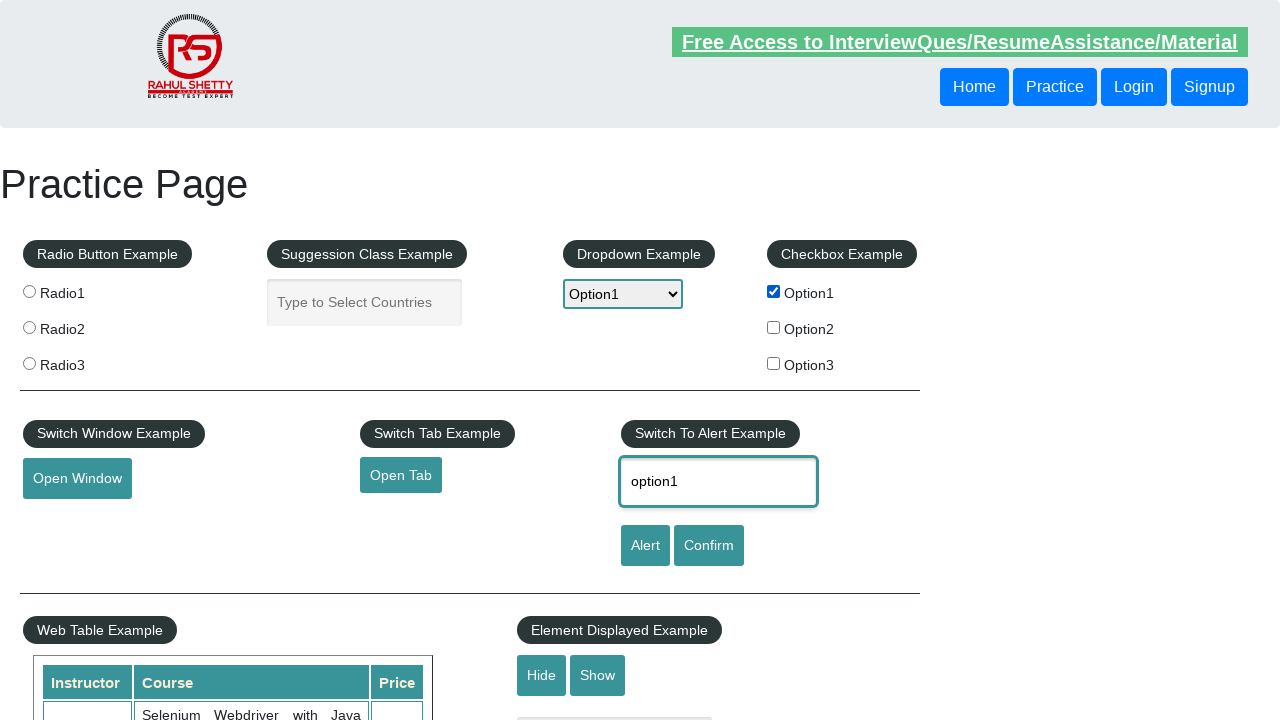

Clicked the alert button at (645, 546) on #alertbtn
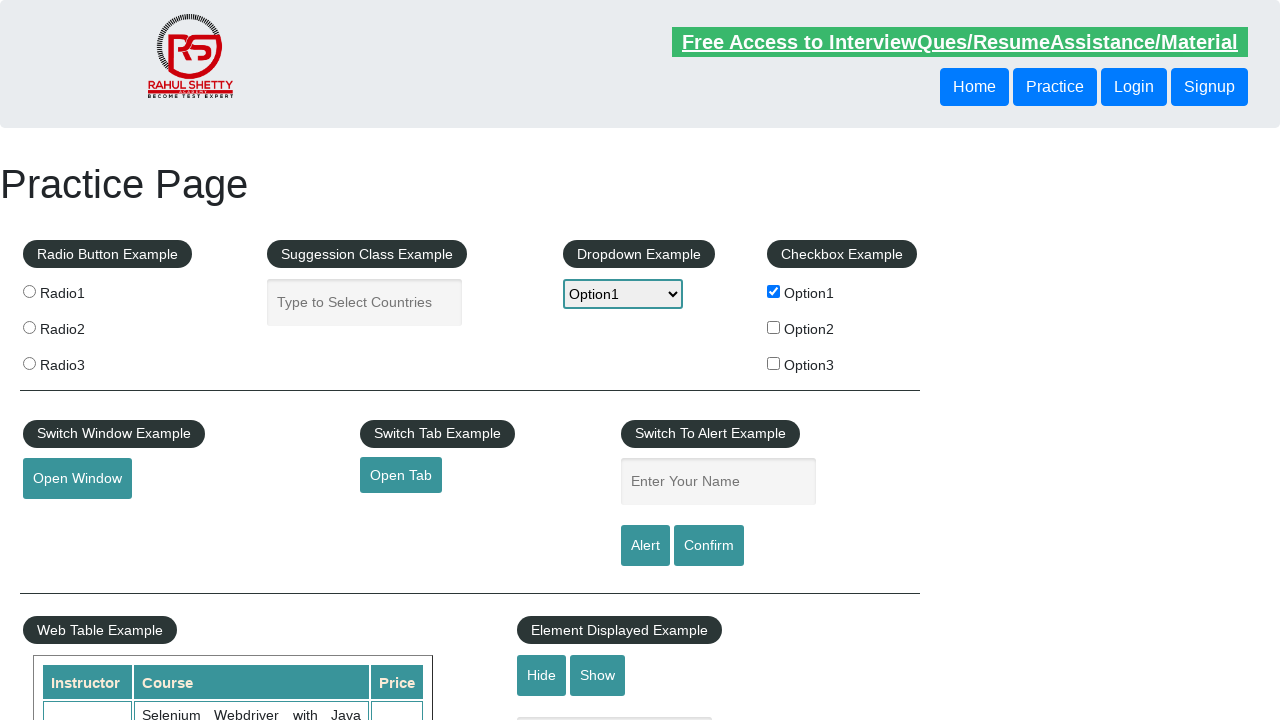

Dismissed the alert dialog
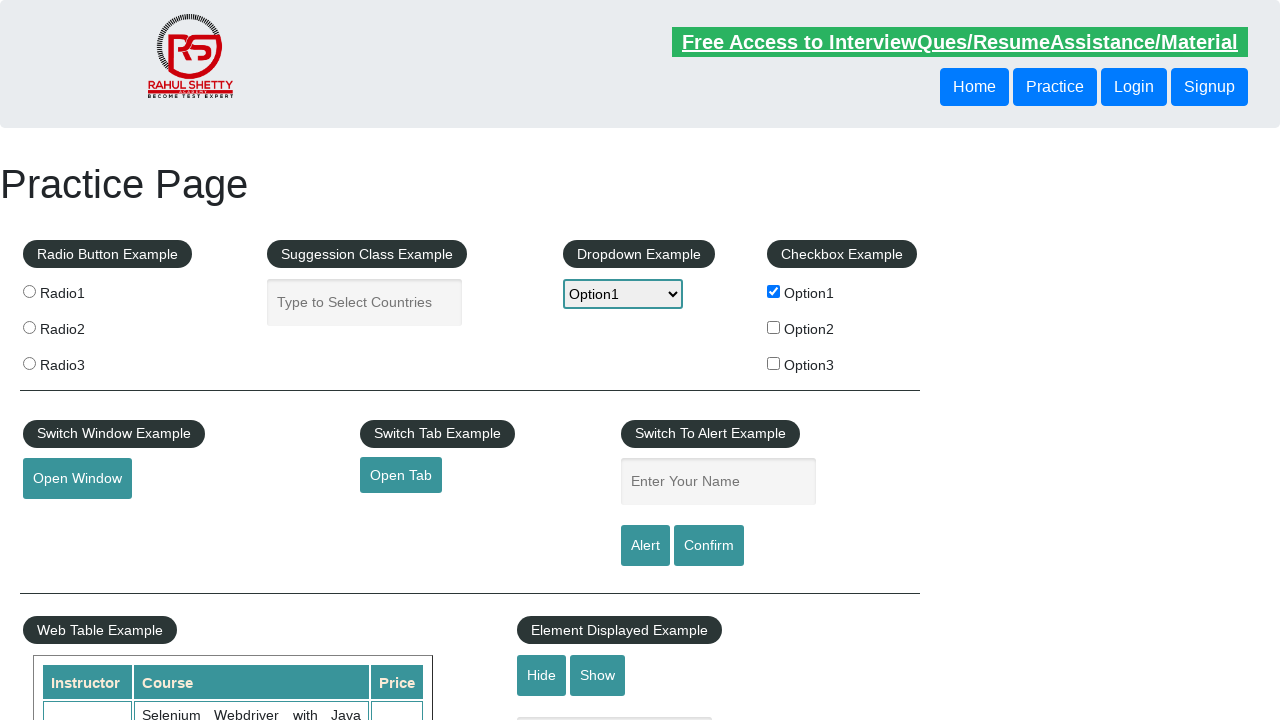

Clicked a checkbox at (774, 327) on #checkbox-example fieldset label input >> nth=1
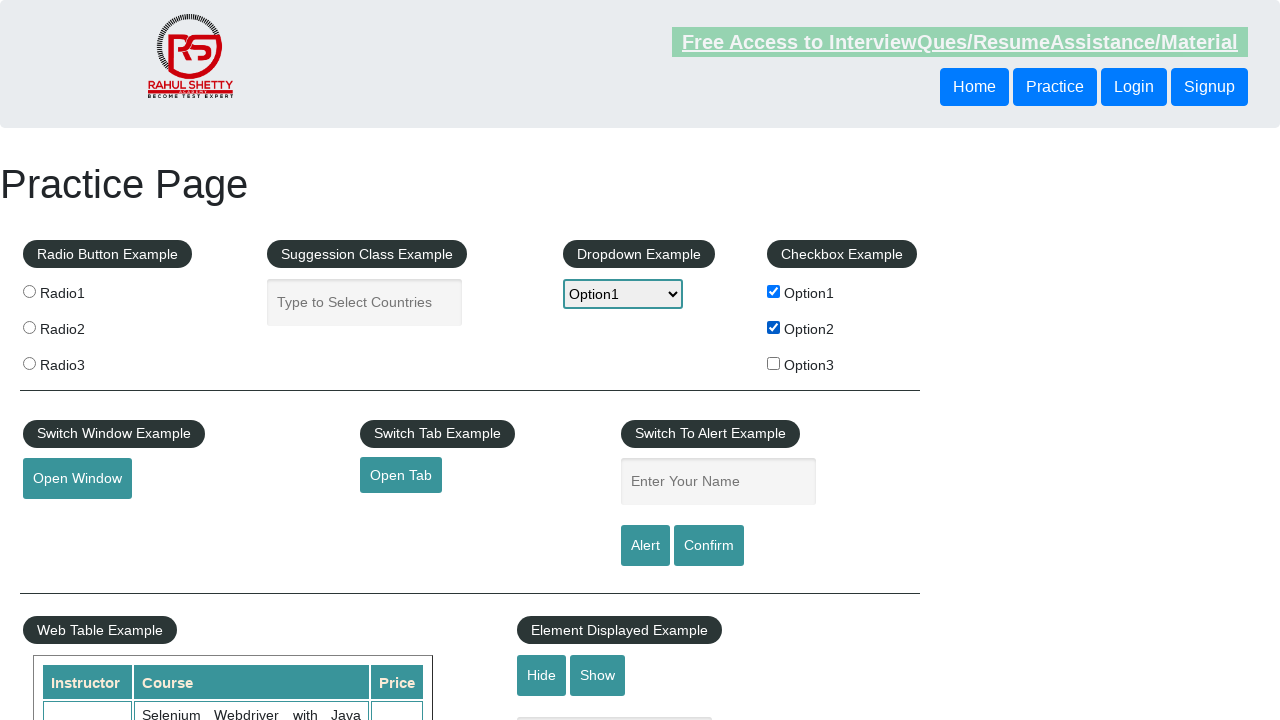

Retrieved checkbox value: option2
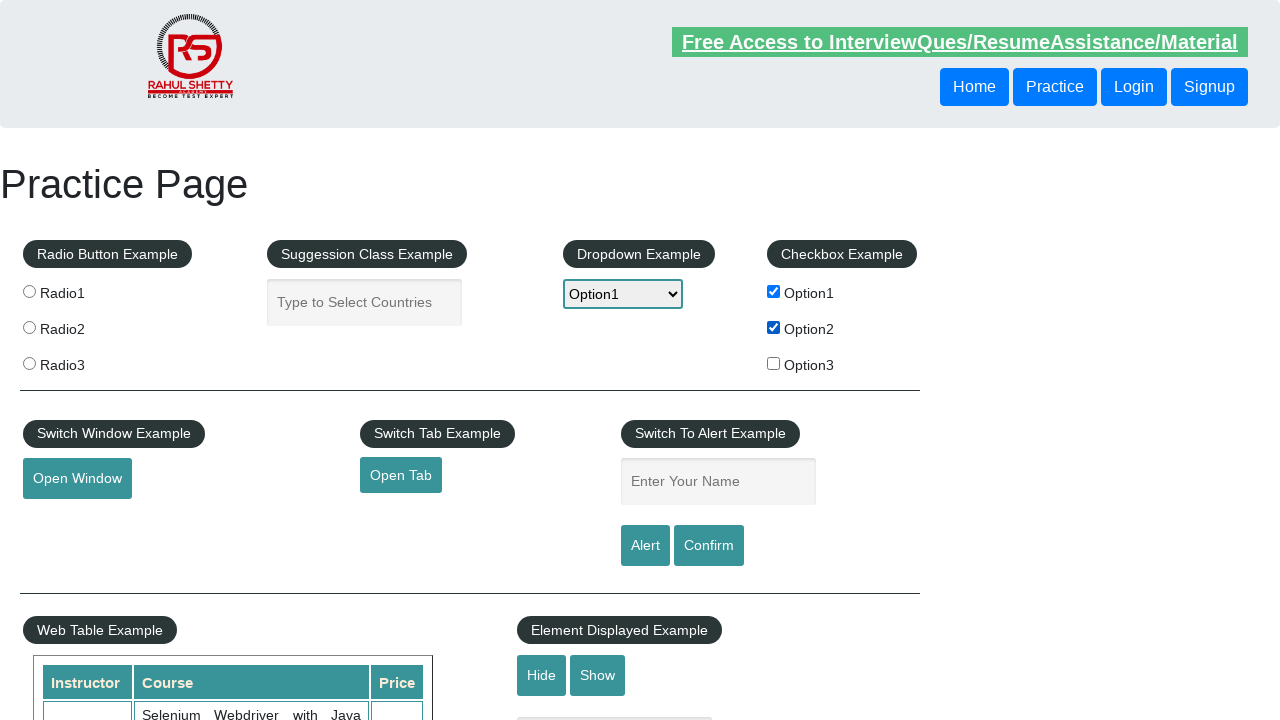

Selected dropdown option with value: option2 on #dropdown-class-example
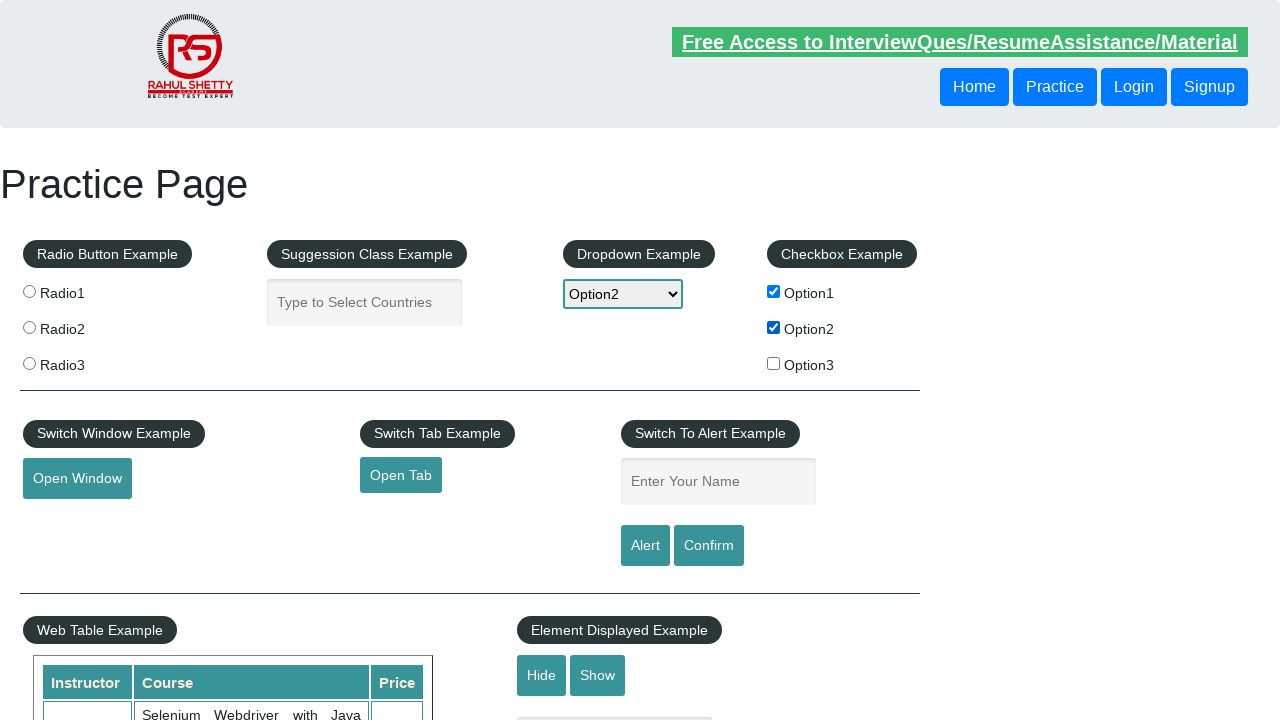

Filled alert input field with value: option2 on #name
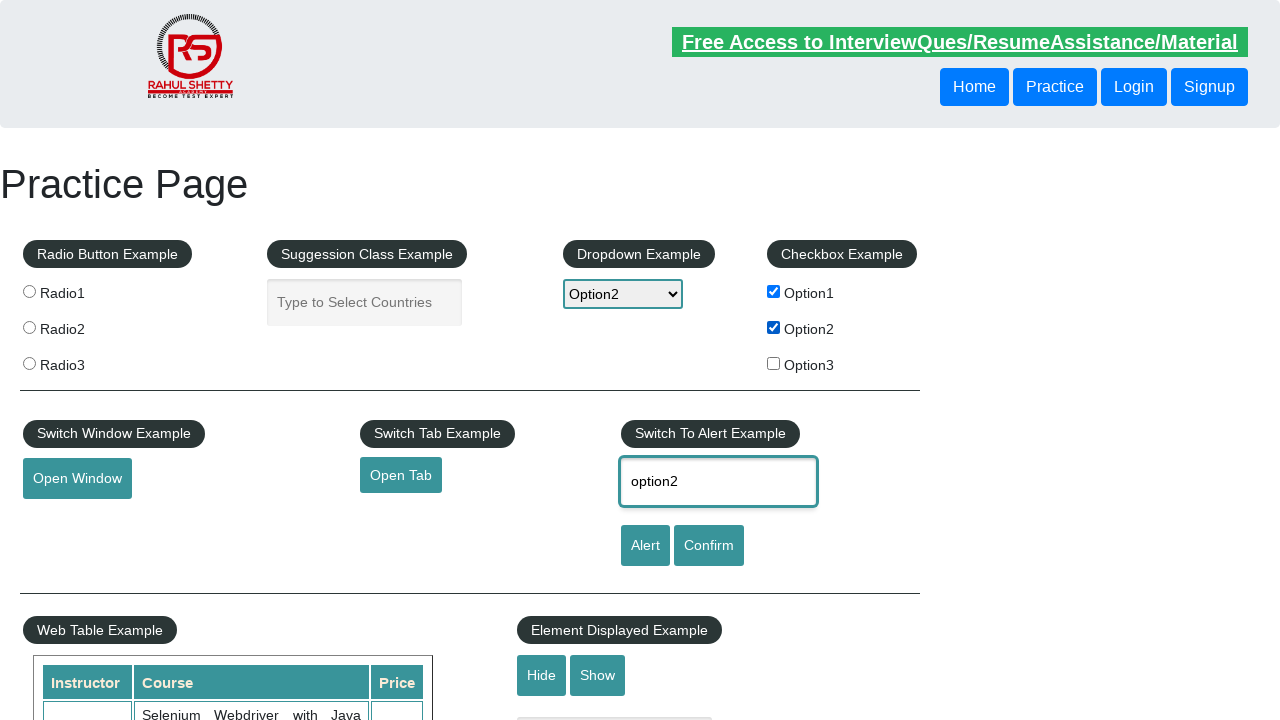

Clicked the alert button at (645, 546) on #alertbtn
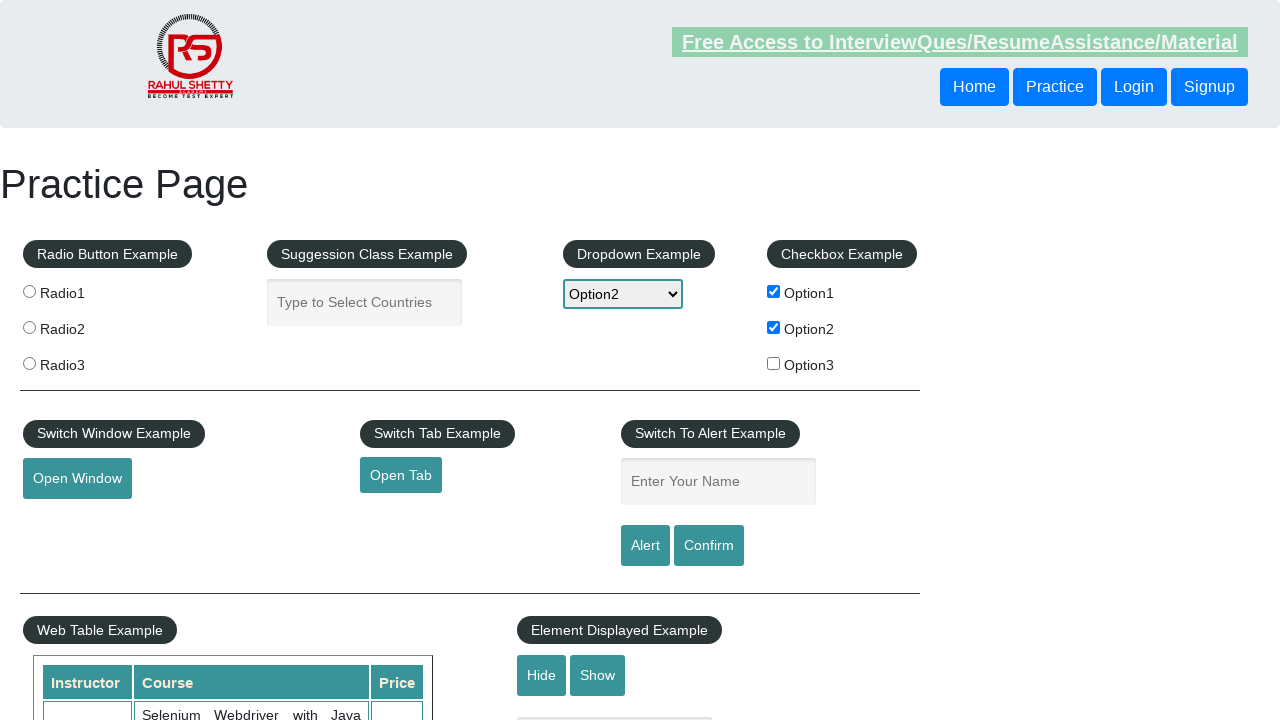

Dismissed the alert dialog
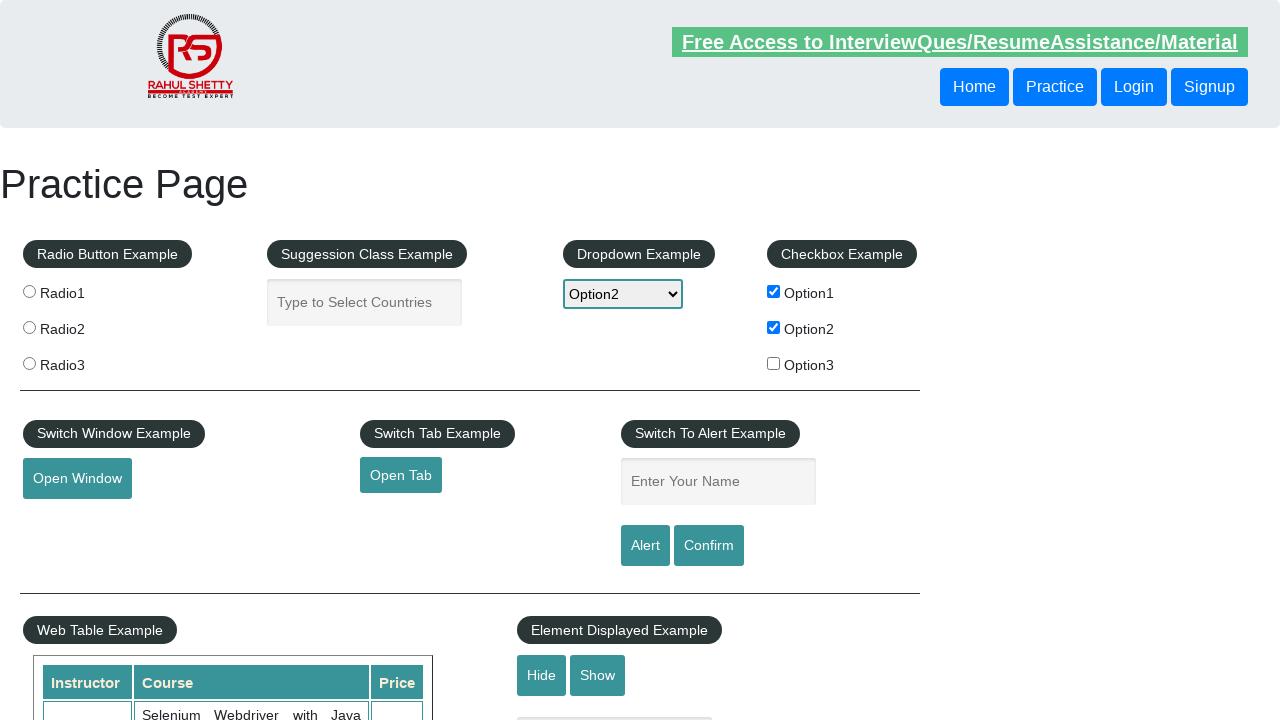

Clicked a checkbox at (774, 363) on #checkbox-example fieldset label input >> nth=2
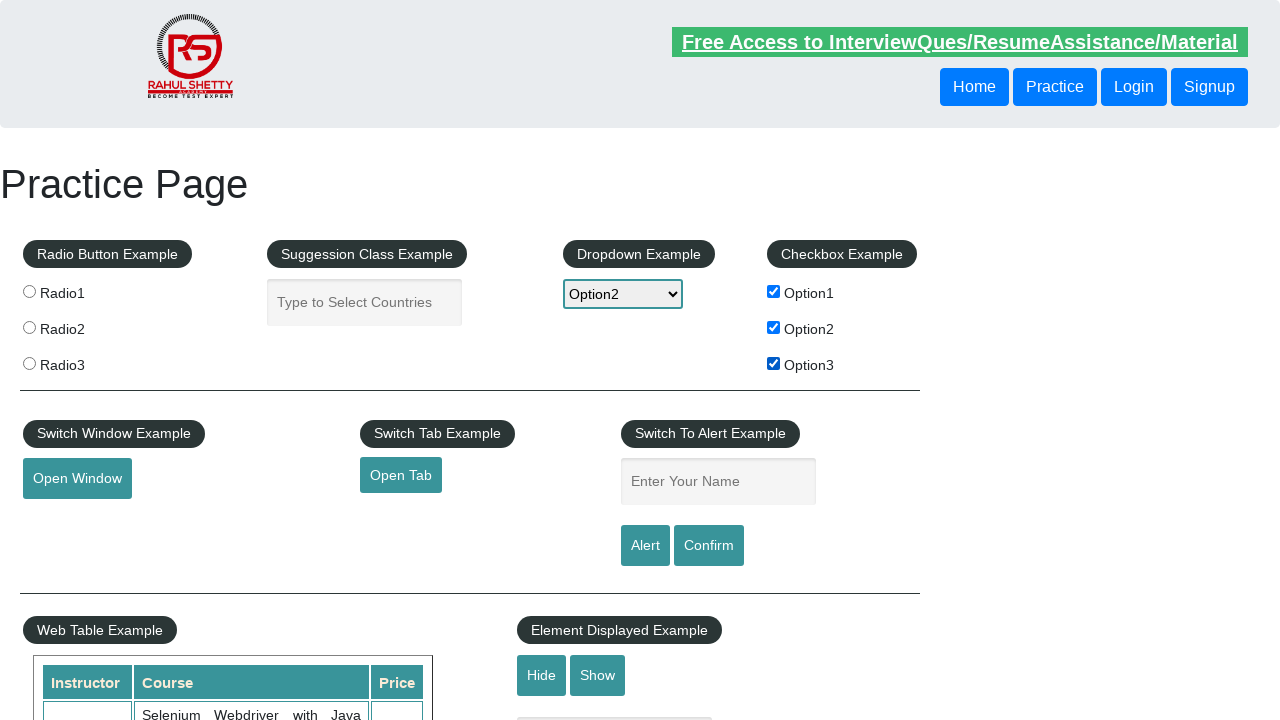

Retrieved checkbox value: option3
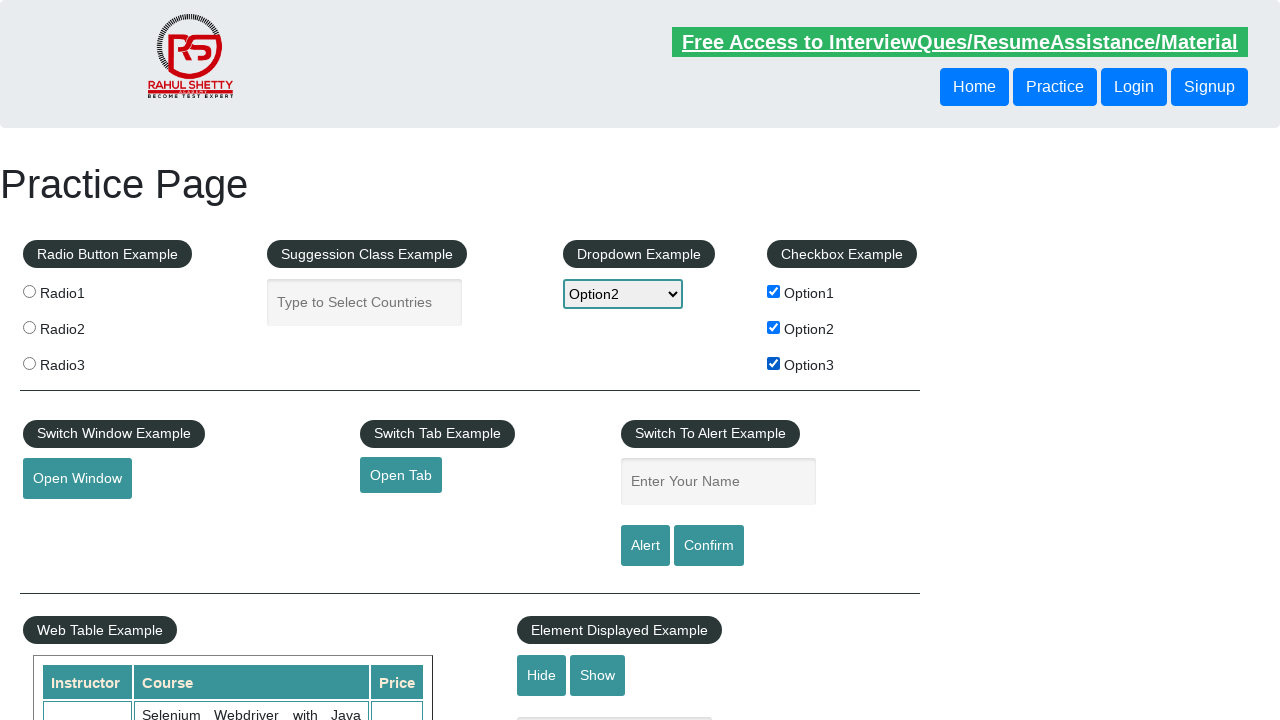

Selected dropdown option with value: option3 on #dropdown-class-example
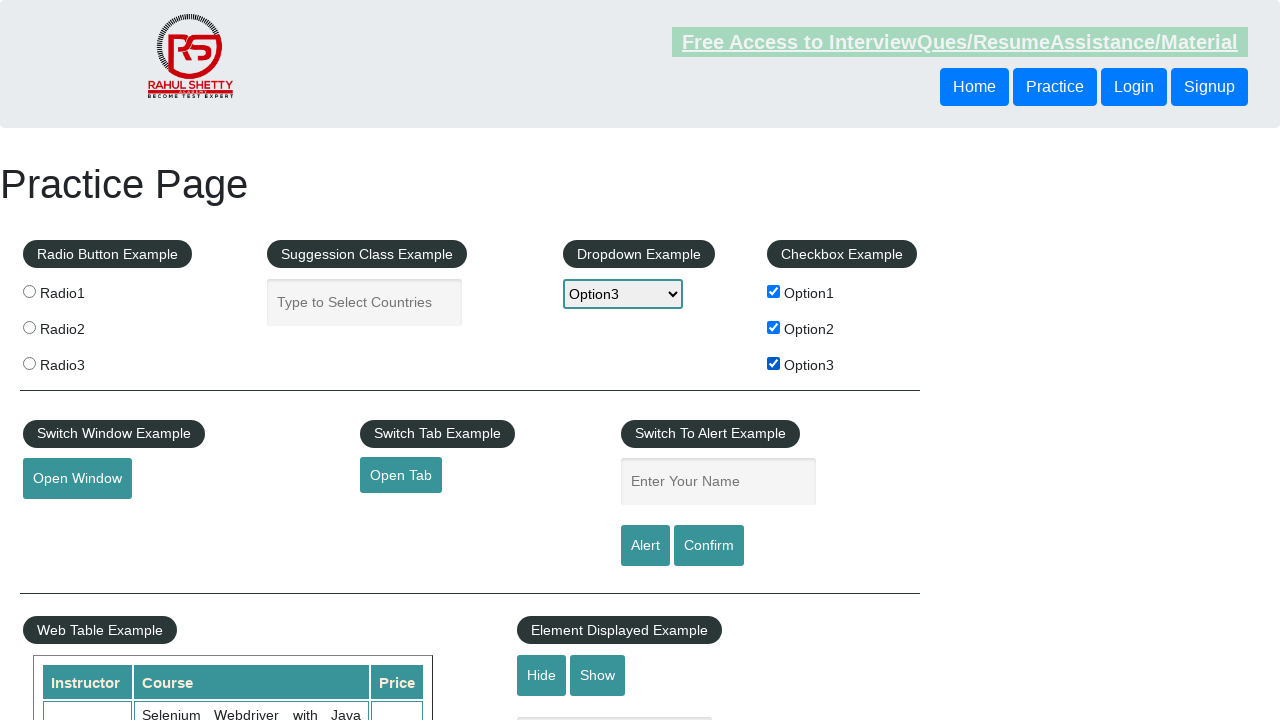

Filled alert input field with value: option3 on #name
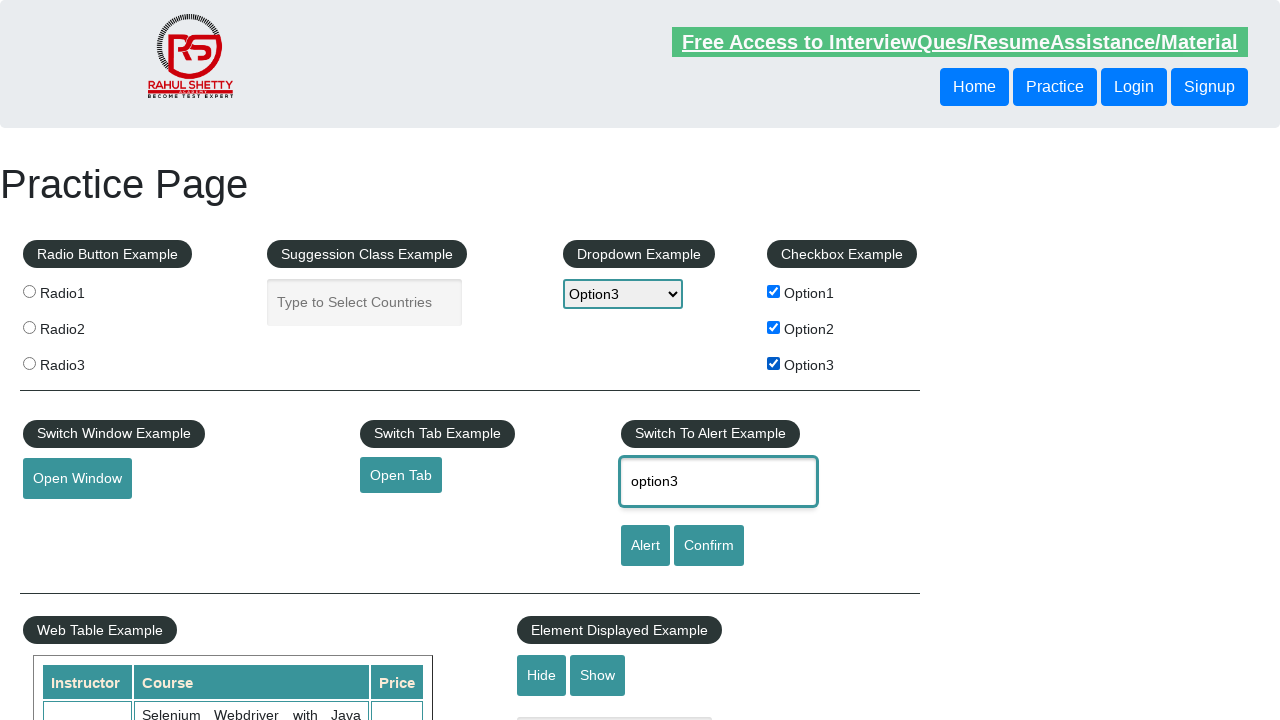

Clicked the alert button at (645, 546) on #alertbtn
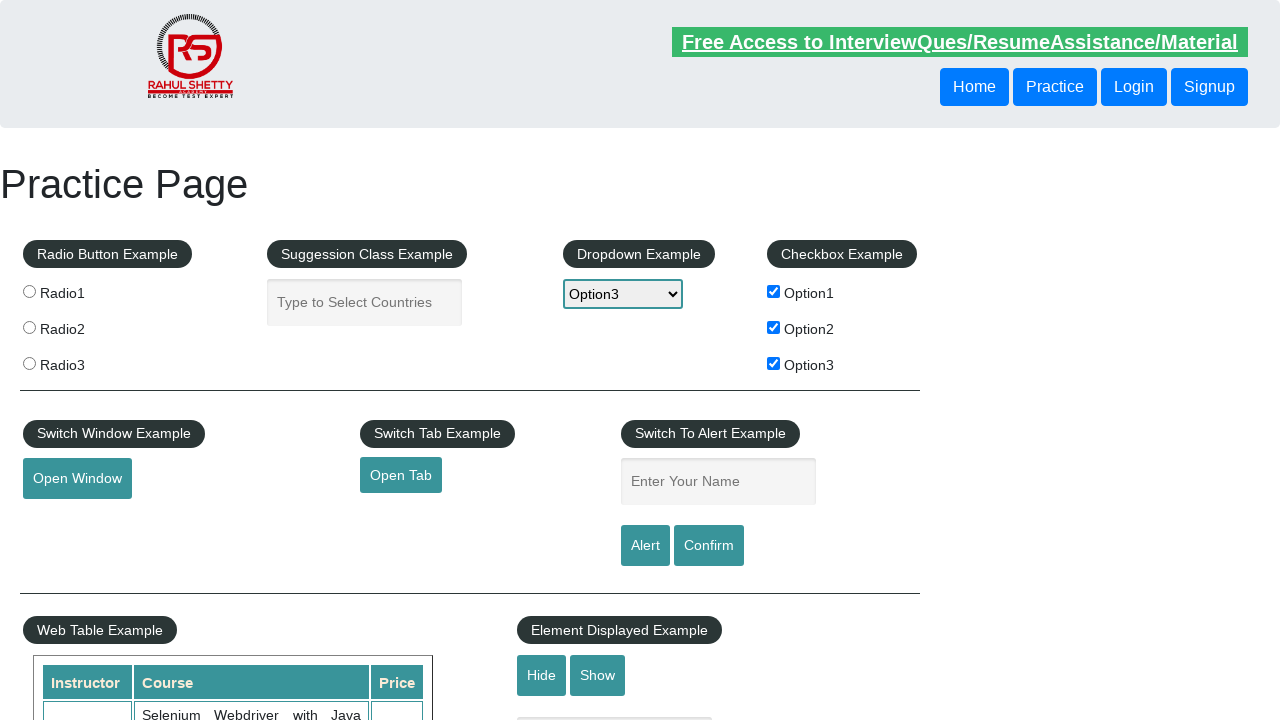

Dismissed the alert dialog
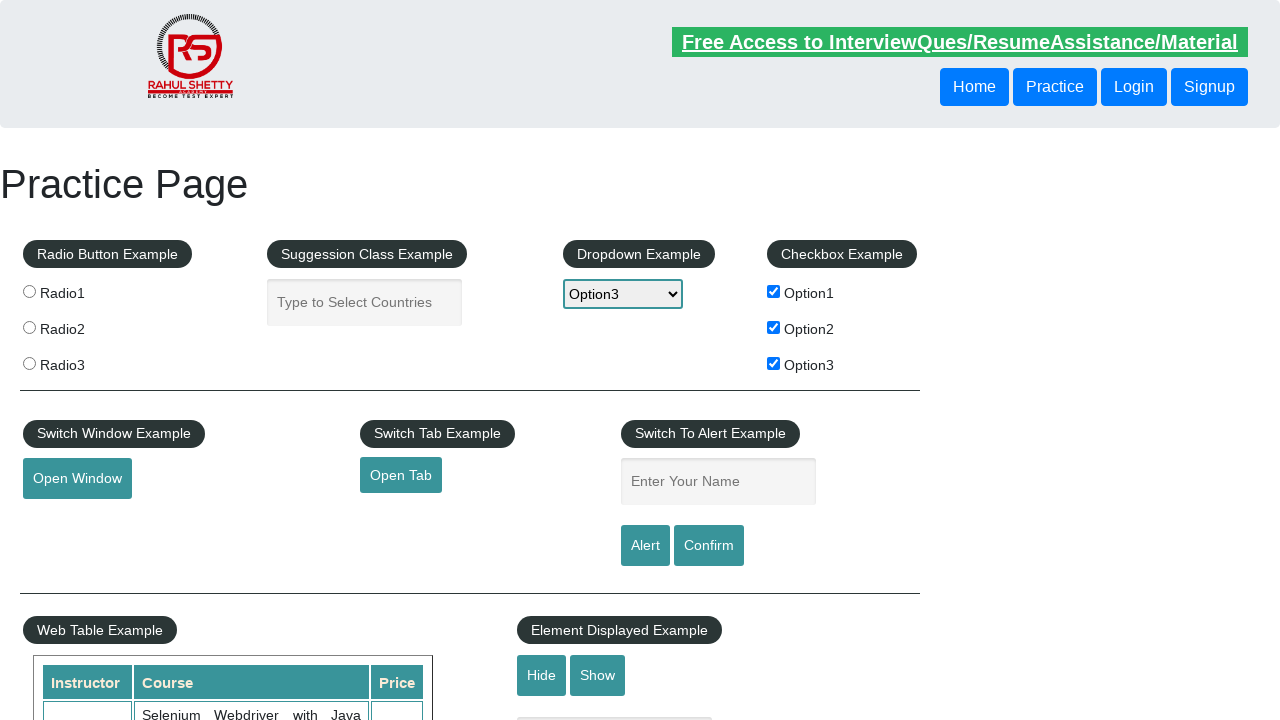

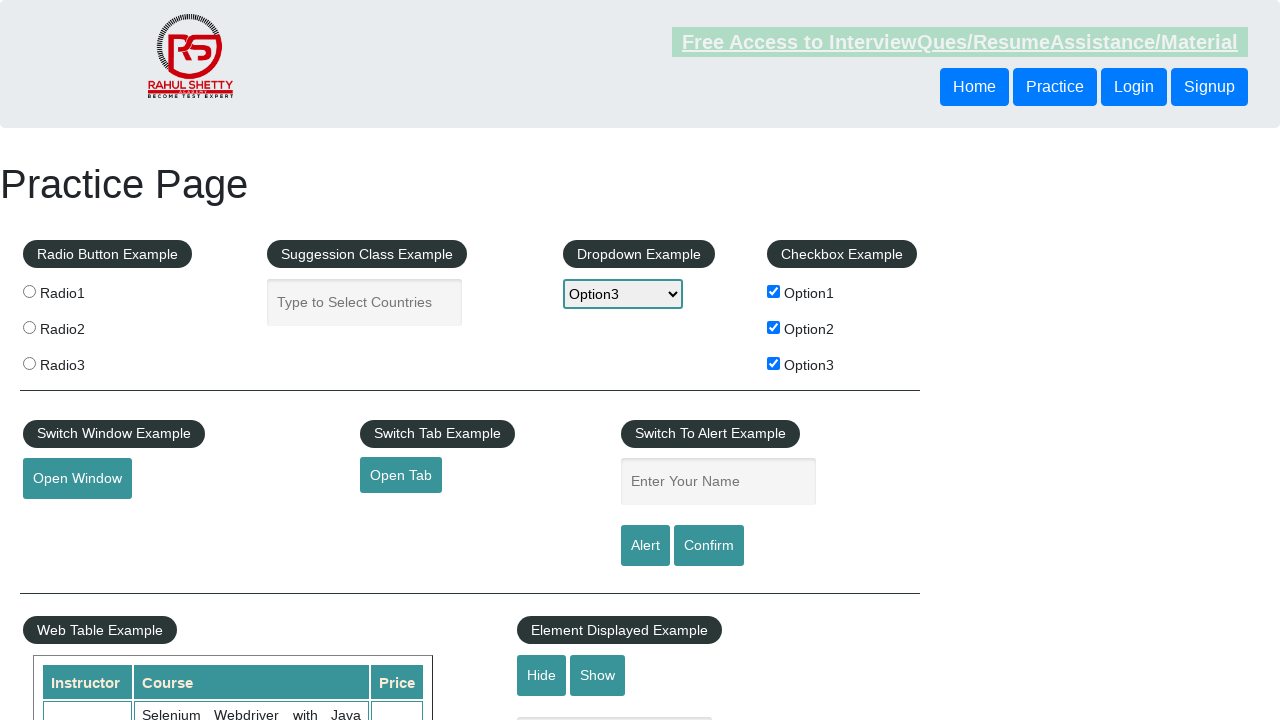